Navigates to a Taiwan government police website's announcement page, finds a specific announcement link about traffic enforcement camera locations, clicks on it, and then clicks on a PDF download icon.

Starting URL: https://www.mpb.gov.tw/sub/latestevent/index?Parser=9,27,521,504

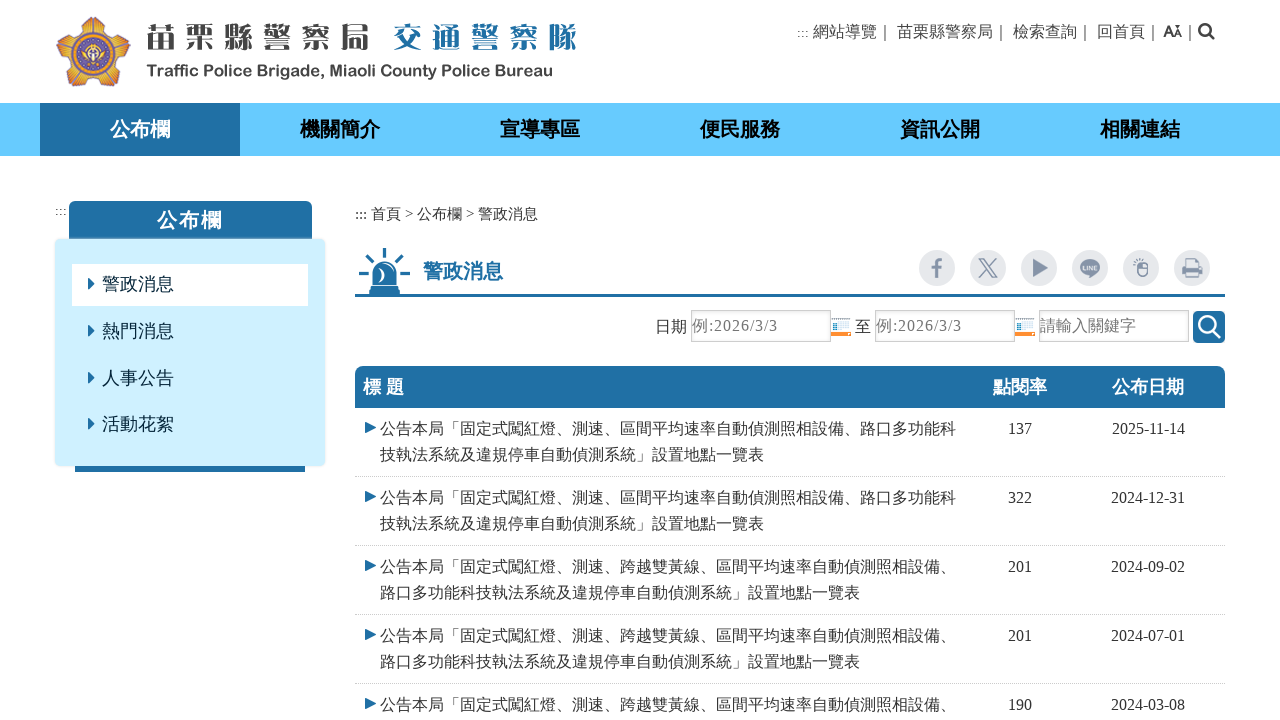

Clicked announcement link about traffic enforcement camera locations at (671, 580) on a:has-text('公告本局「固定式闖紅燈、測速、跨越雙黃線、區間平均速率自動偵測照相設備、路口多功能科技執法系統及違規停車自動偵測系統」設置地點一覽表')
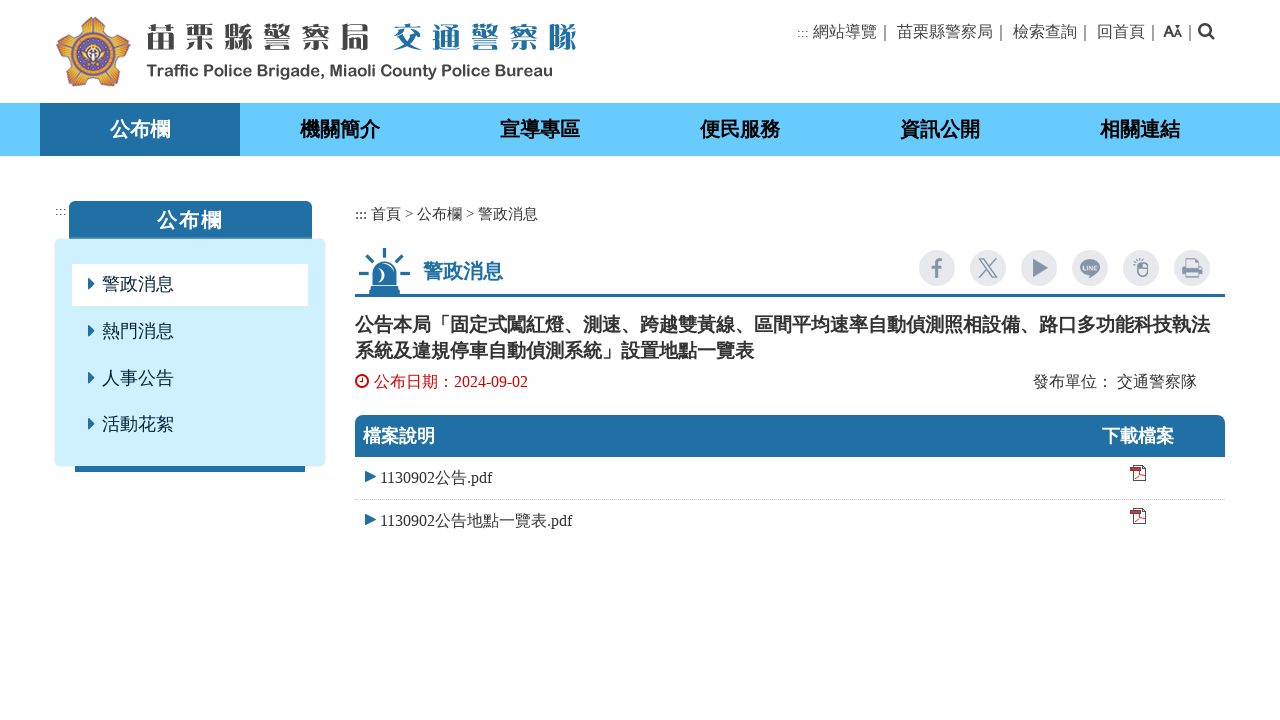

Waited for PDF download icons to load
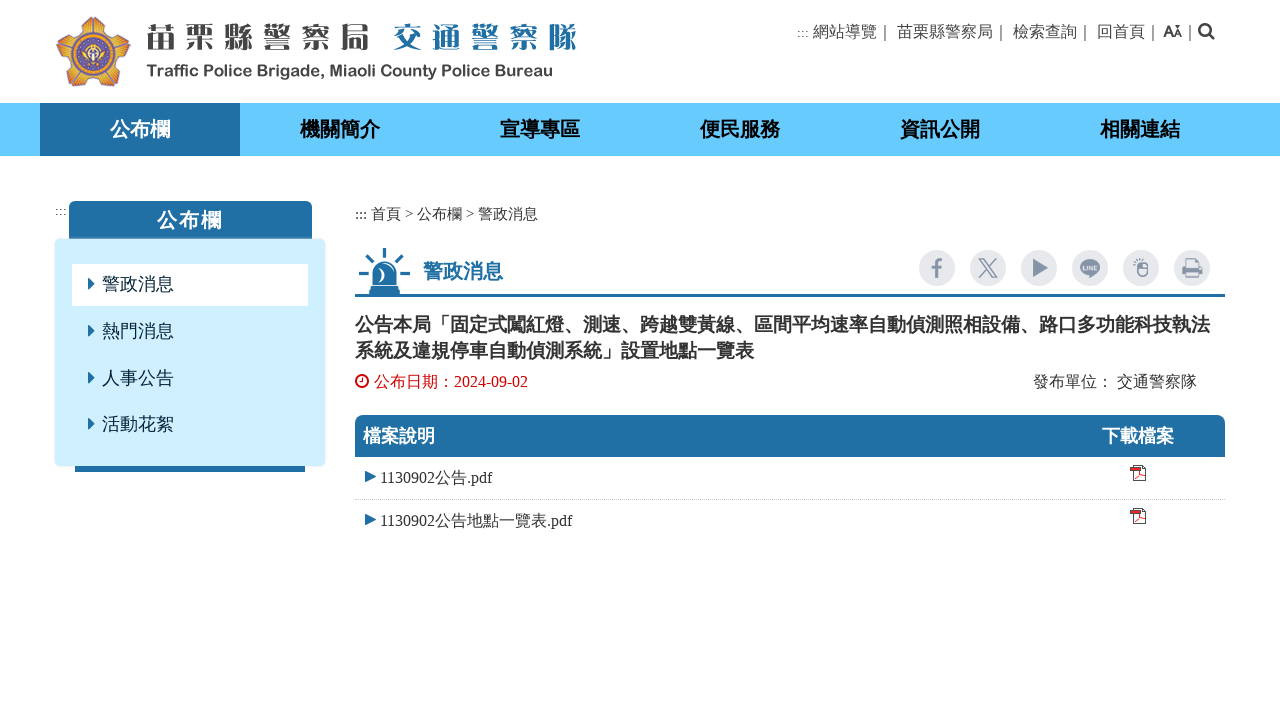

Located all PDF download icons
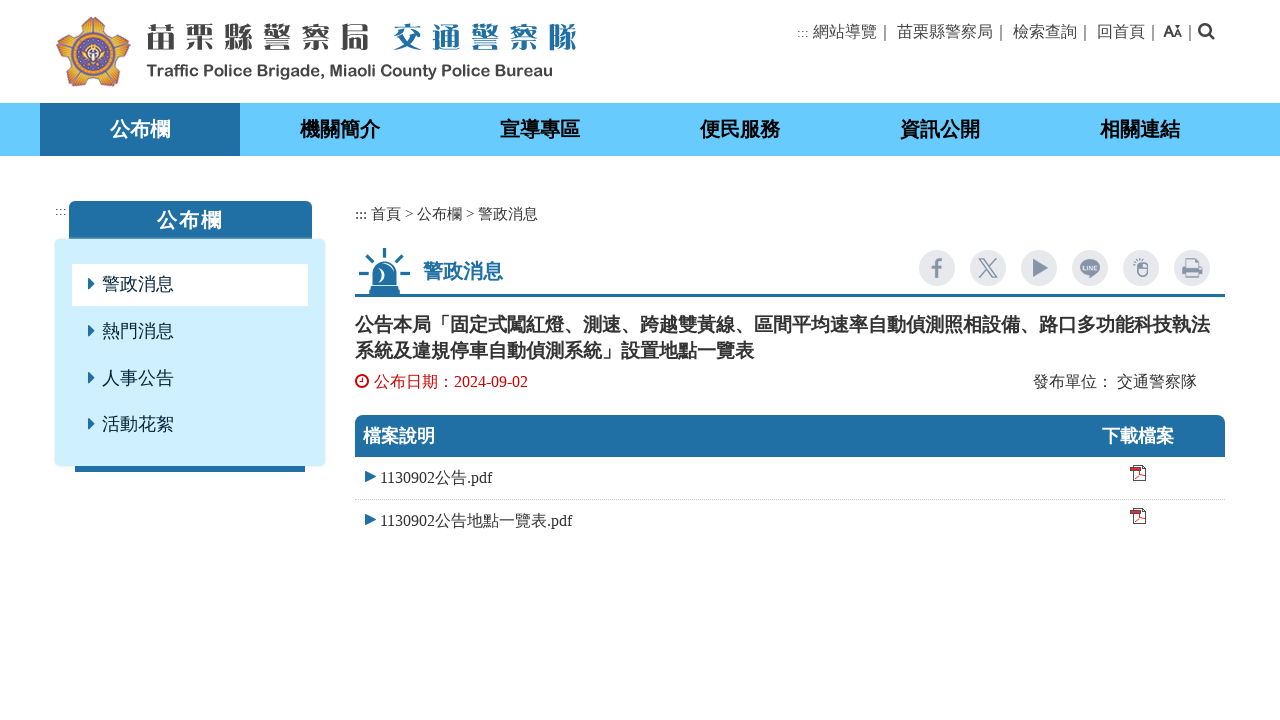

Clicked second PDF download icon to initiate download at (1138, 516) on xpath=//img[@src='/Content/img/d06.gif'] >> nth=1
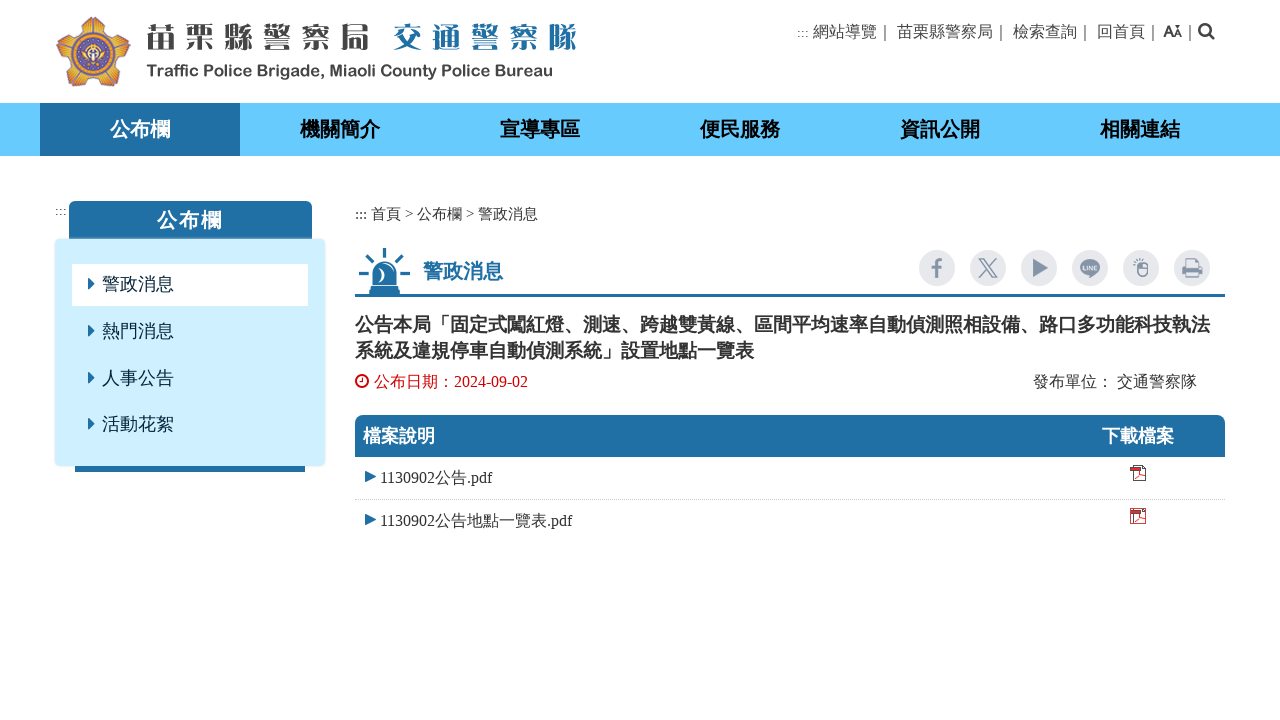

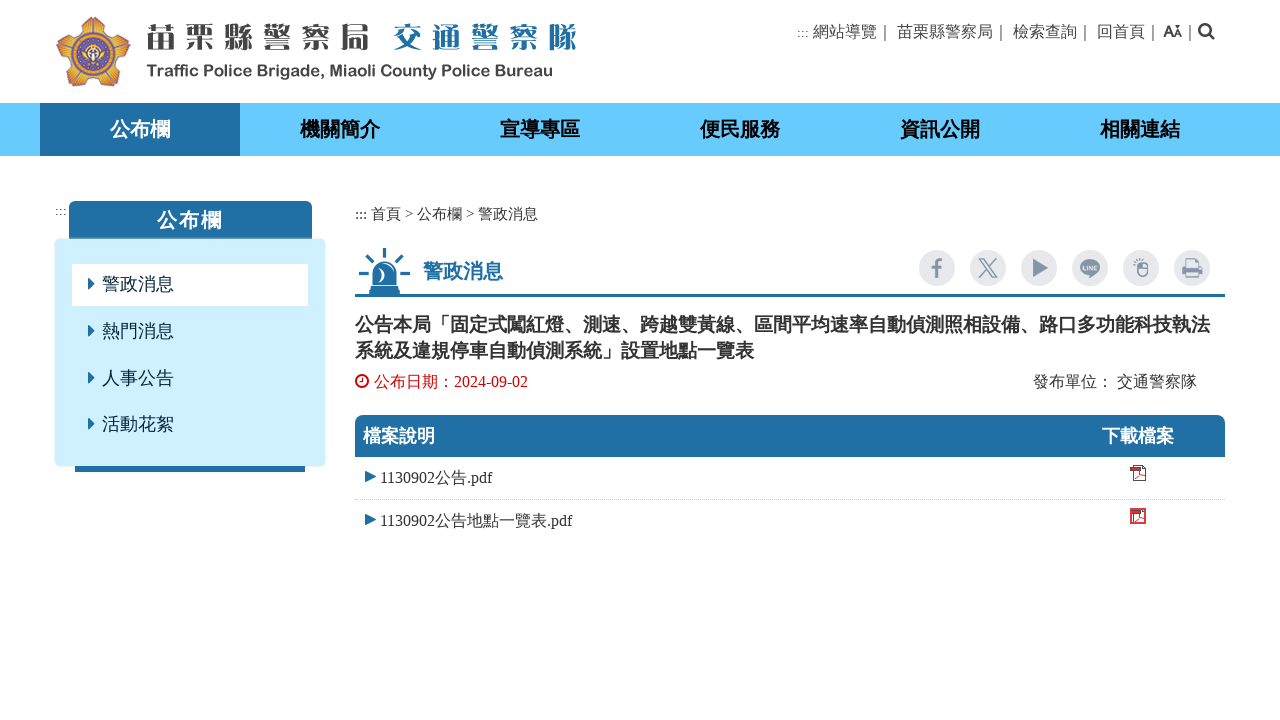